Tests login form validation by submitting with a password but empty username field, verifying the appropriate error message is displayed

Starting URL: https://www.saucedemo.com/

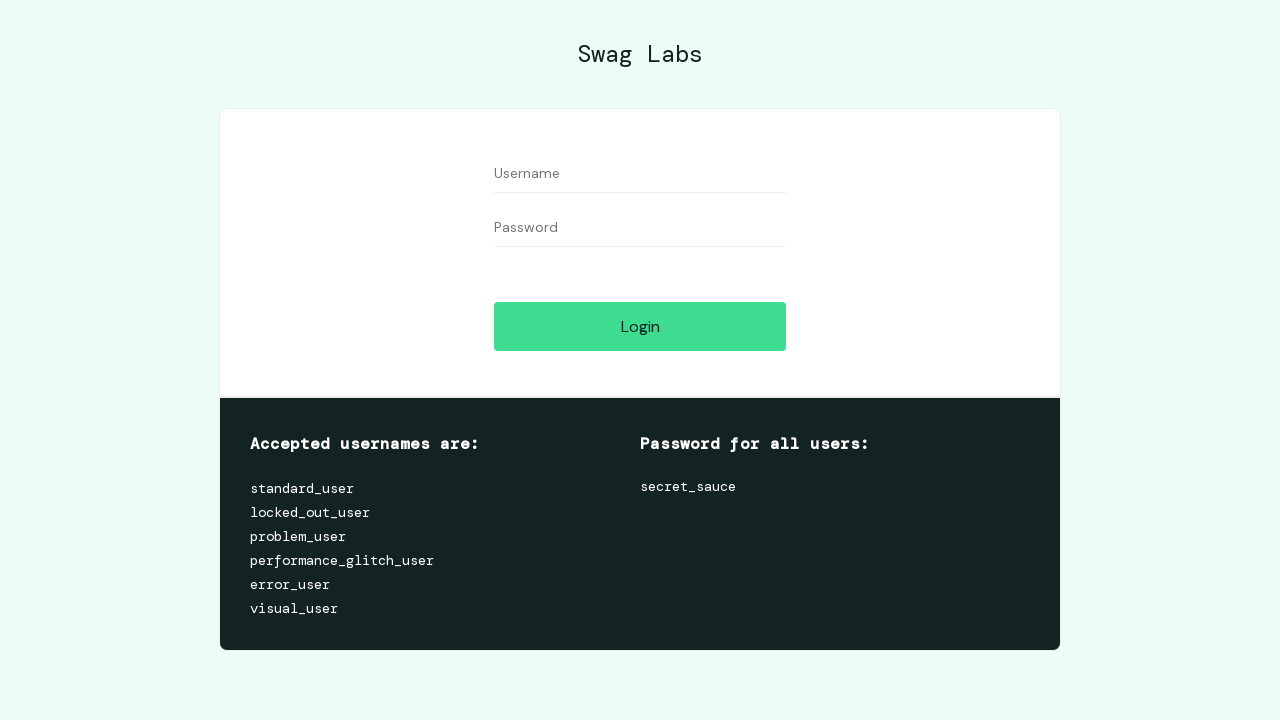

Filled password field with 'qwerty123' on input[name='password']
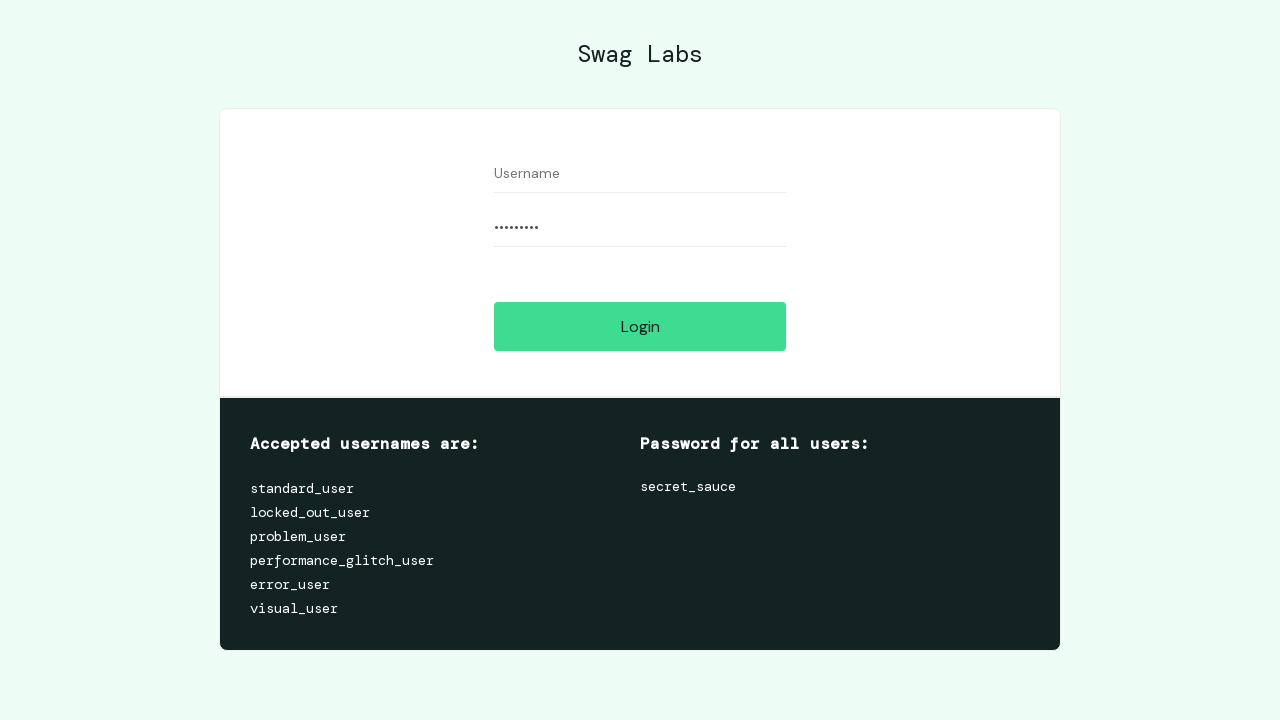

Clicked login button to submit form with empty username at (640, 326) on #login-button
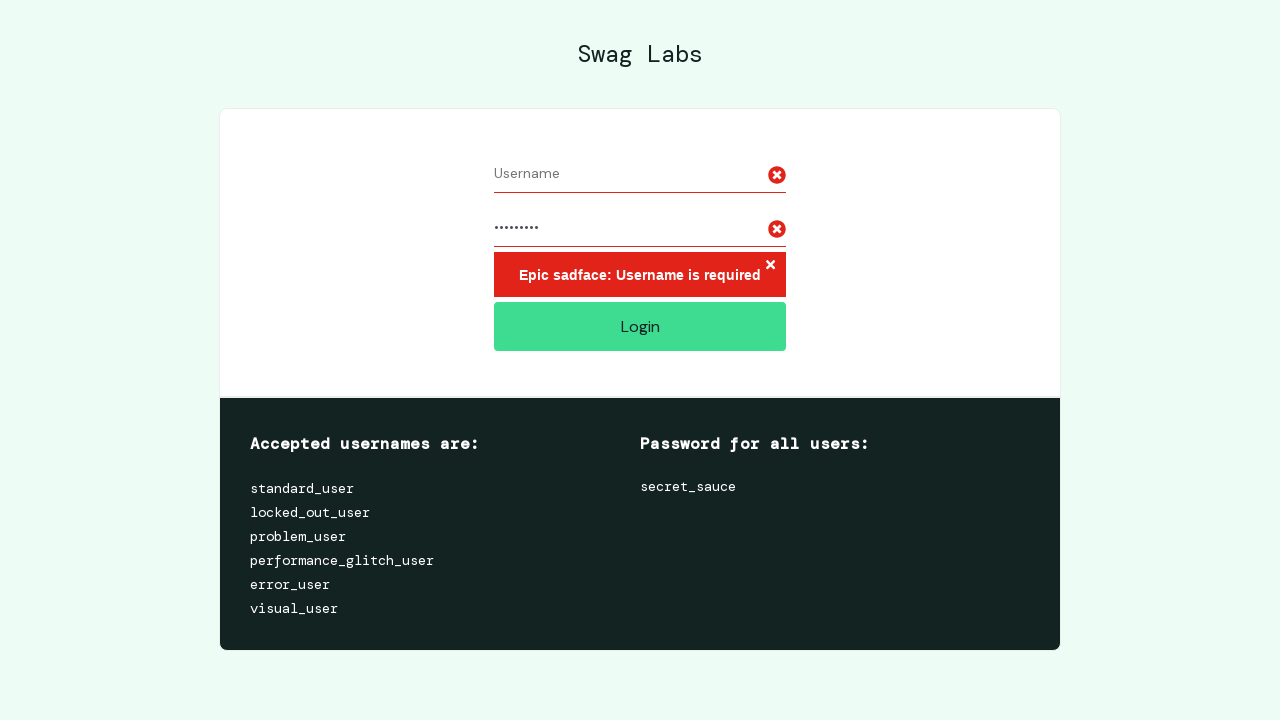

Error message appeared on login form
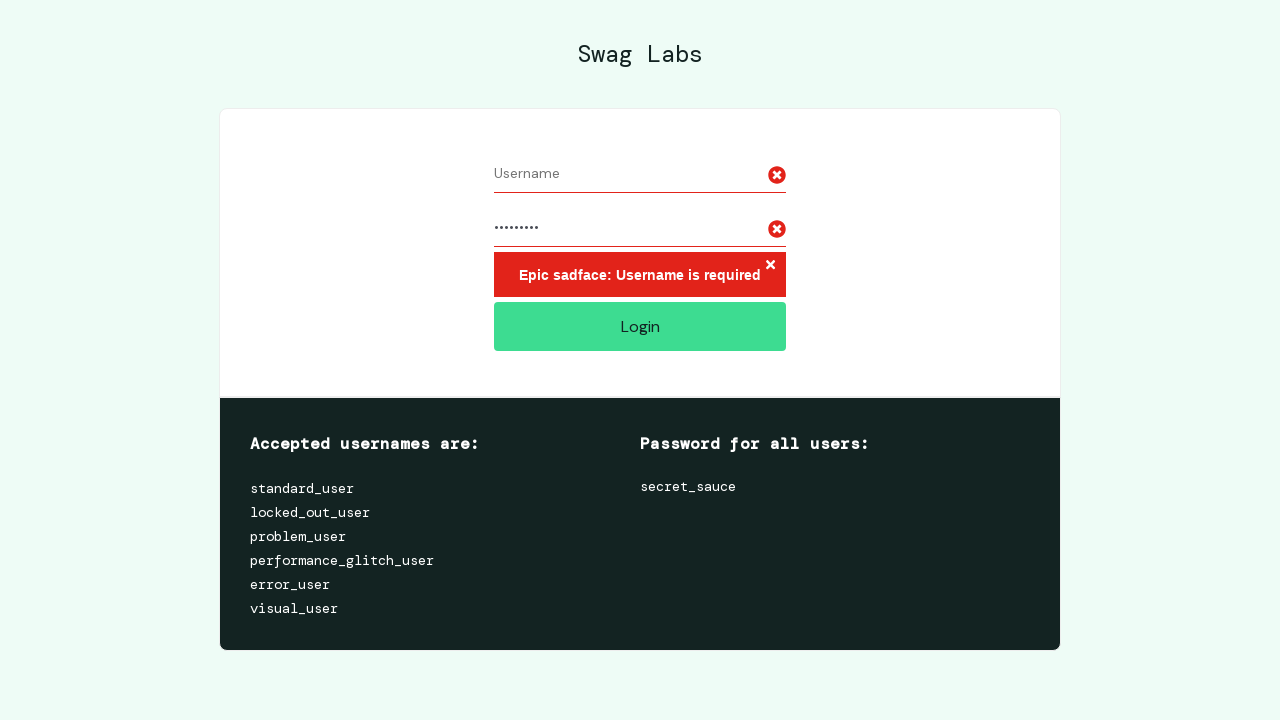

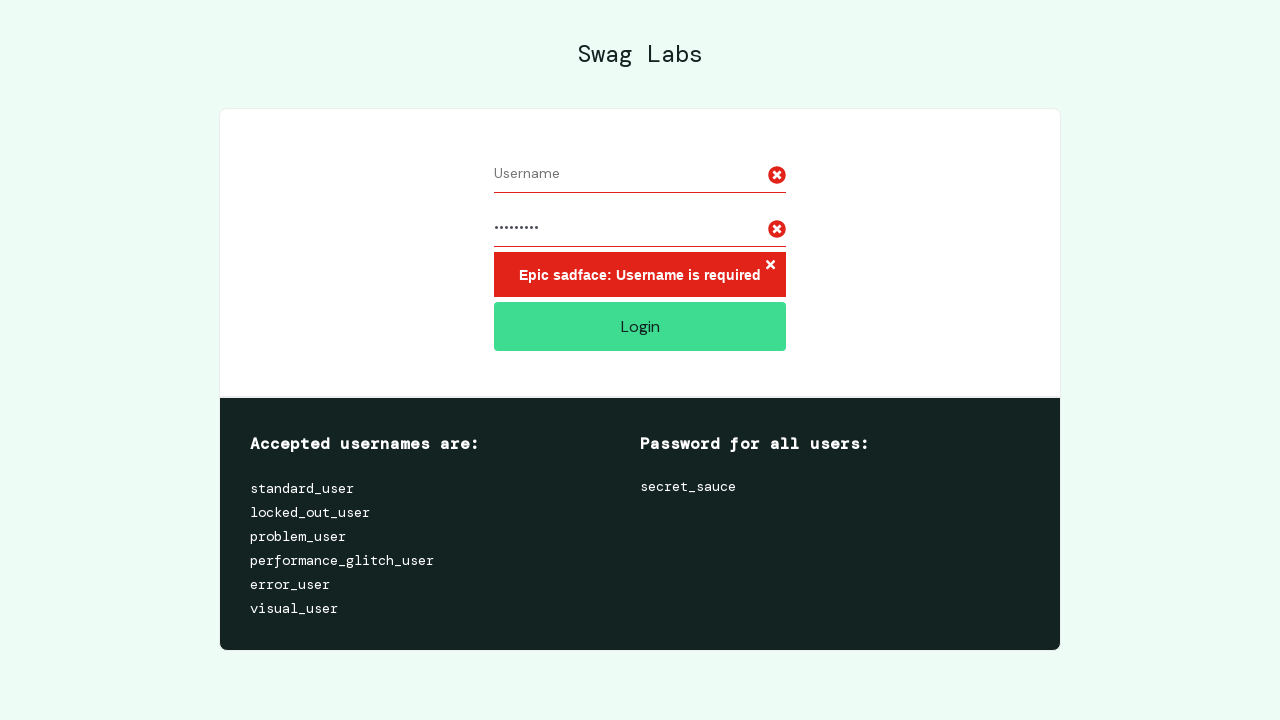